Tests that the complete all checkbox updates state when individual items are completed or cleared

Starting URL: https://demo.playwright.dev/todomvc

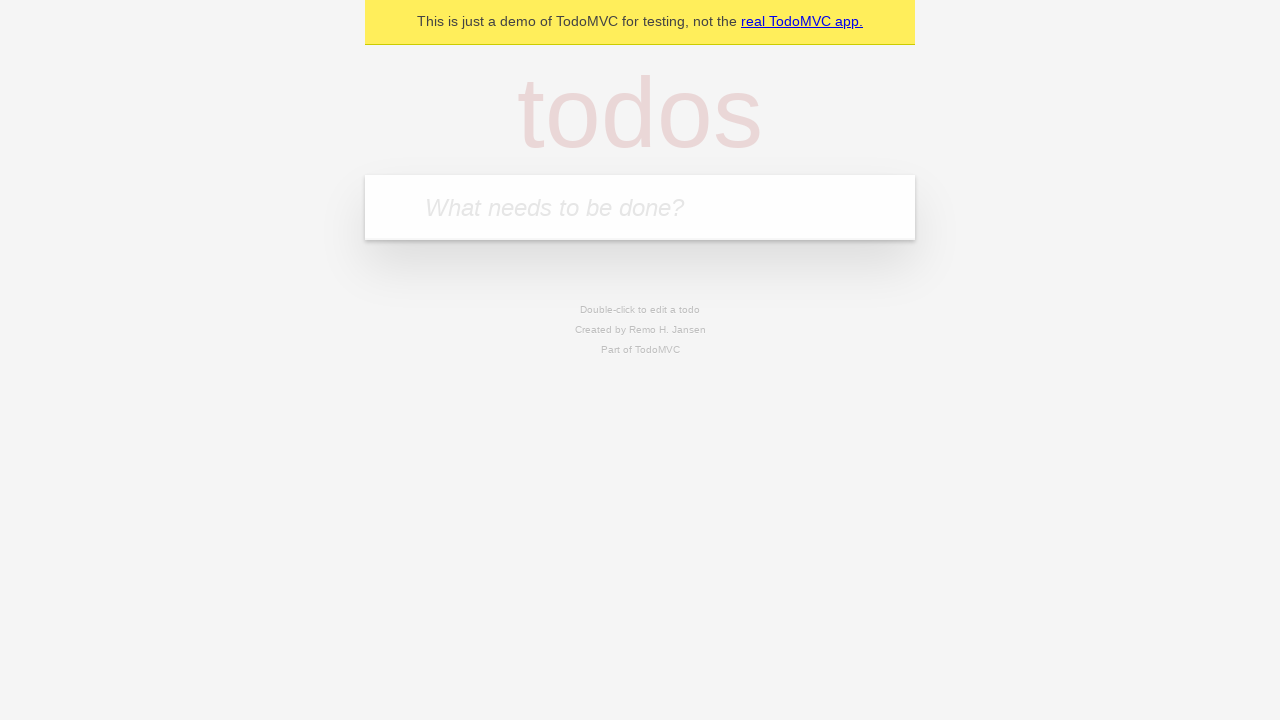

Filled todo input with 'buy some cheese' on internal:attr=[placeholder="What needs to be done?"i]
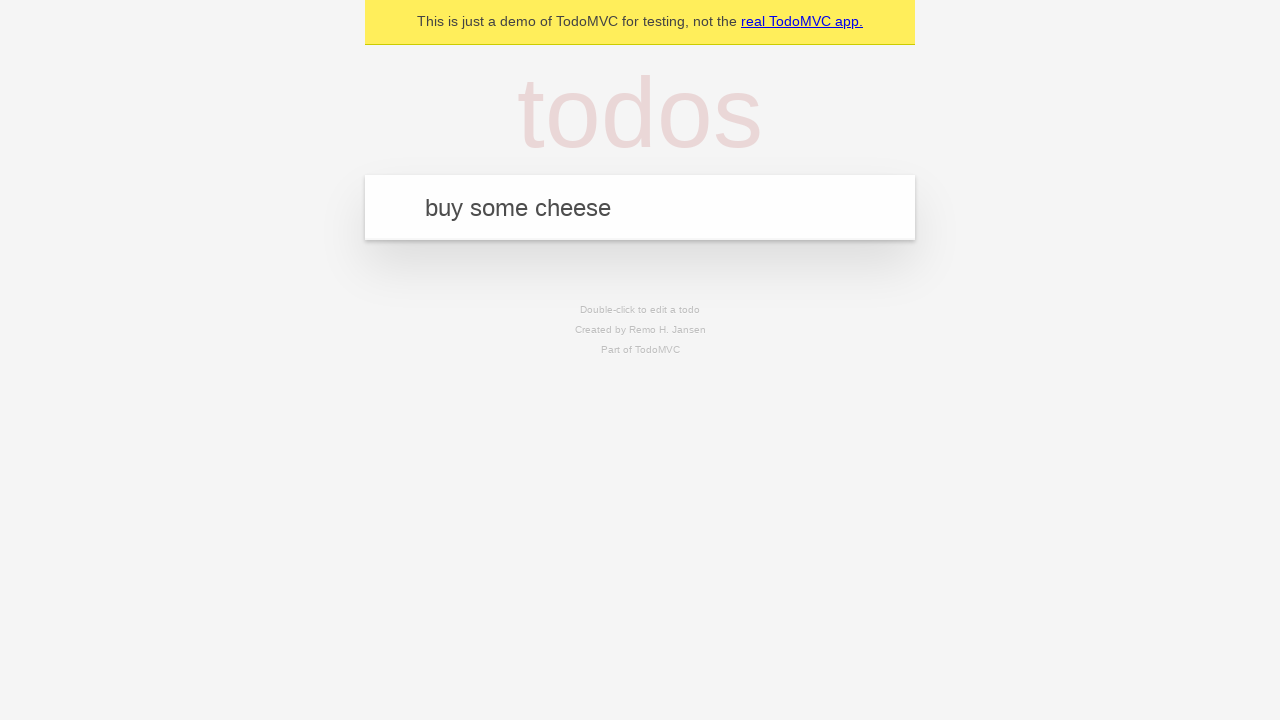

Pressed Enter to add 'buy some cheese' todo on internal:attr=[placeholder="What needs to be done?"i]
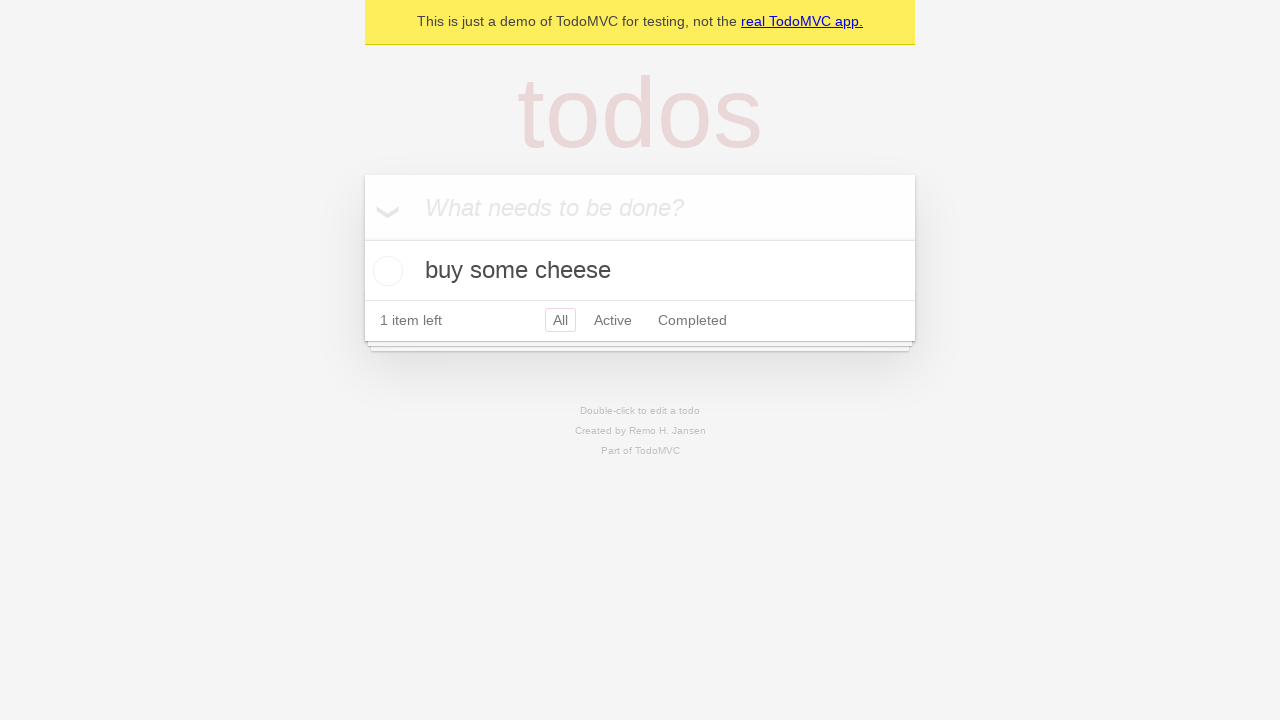

Filled todo input with 'feed the cat' on internal:attr=[placeholder="What needs to be done?"i]
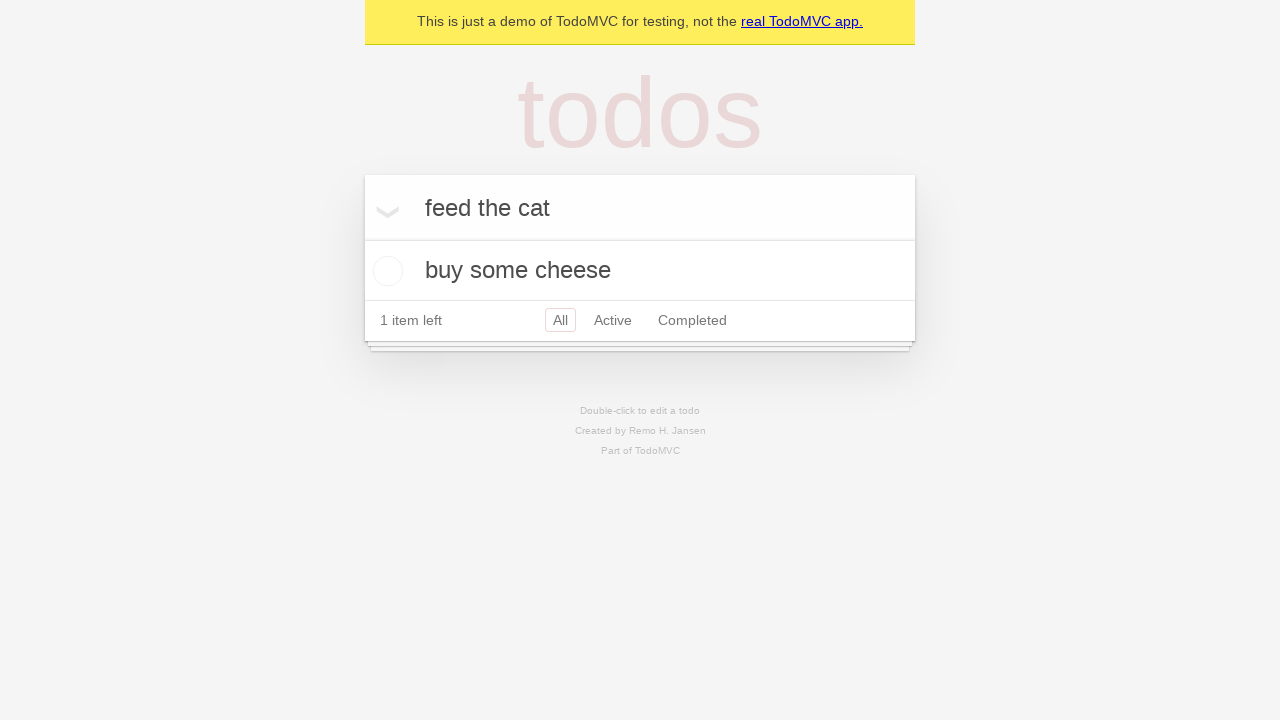

Pressed Enter to add 'feed the cat' todo on internal:attr=[placeholder="What needs to be done?"i]
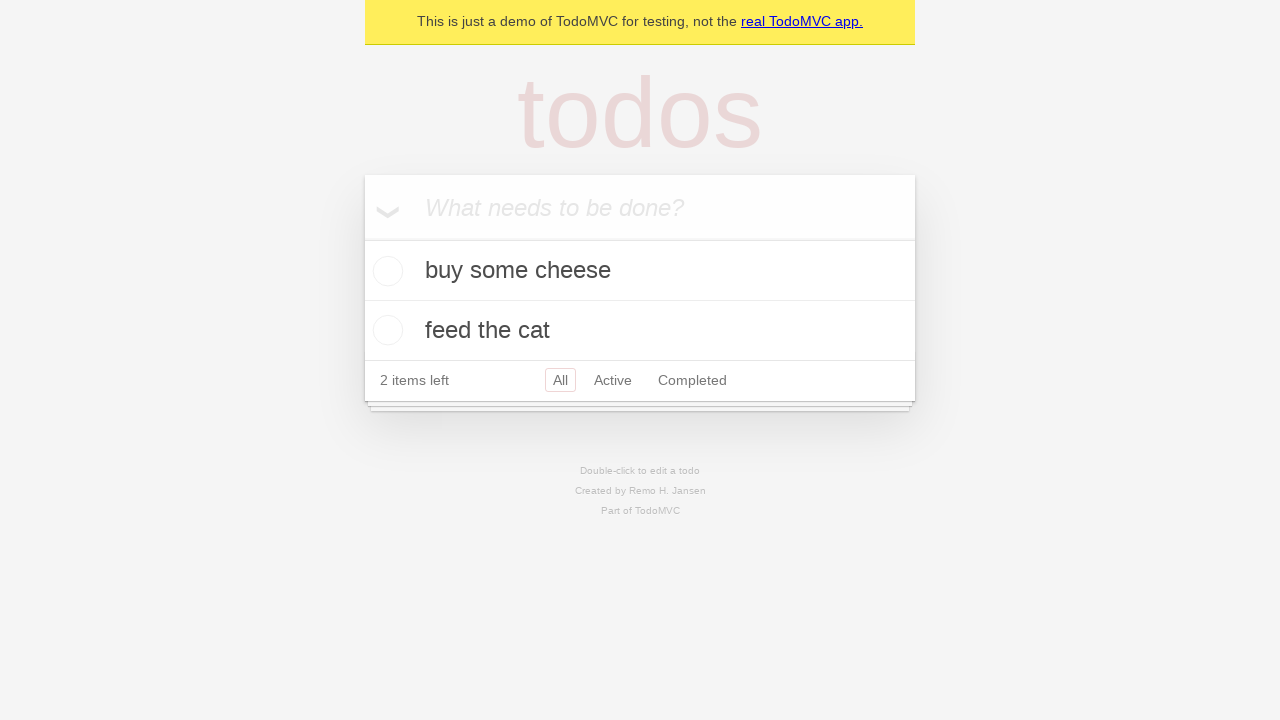

Filled todo input with 'book a doctors appointment' on internal:attr=[placeholder="What needs to be done?"i]
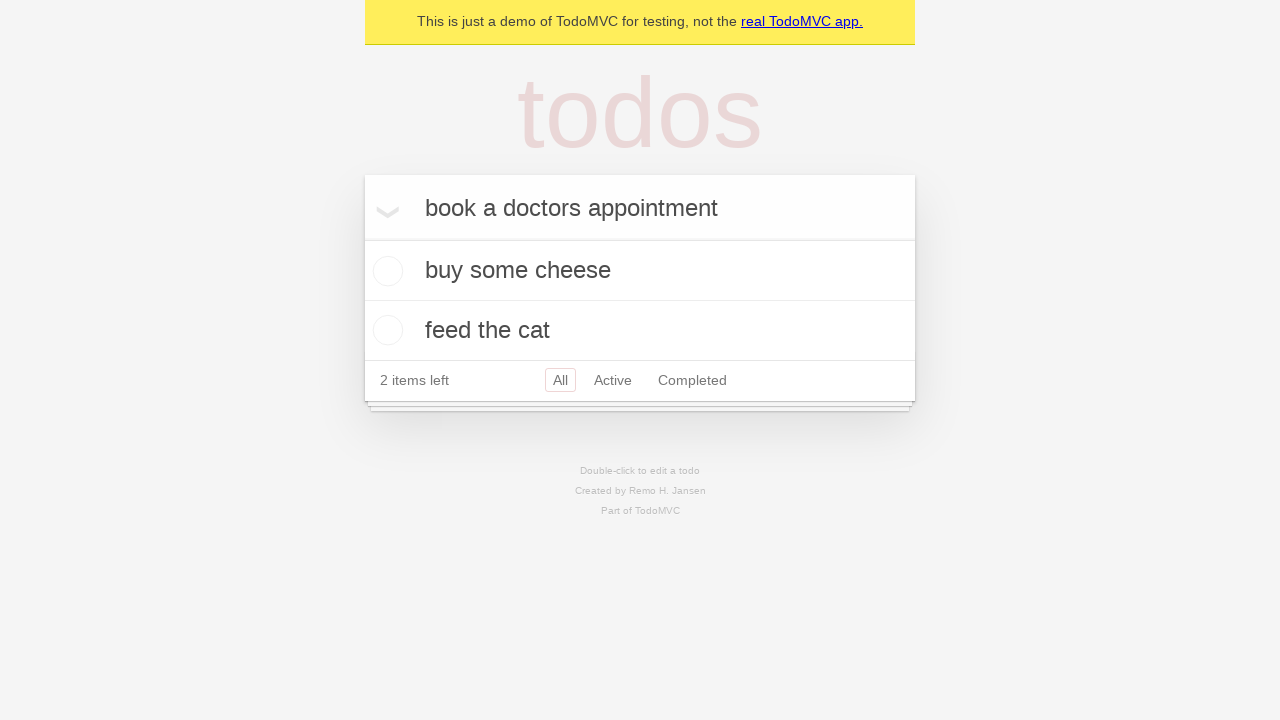

Pressed Enter to add 'book a doctors appointment' todo on internal:attr=[placeholder="What needs to be done?"i]
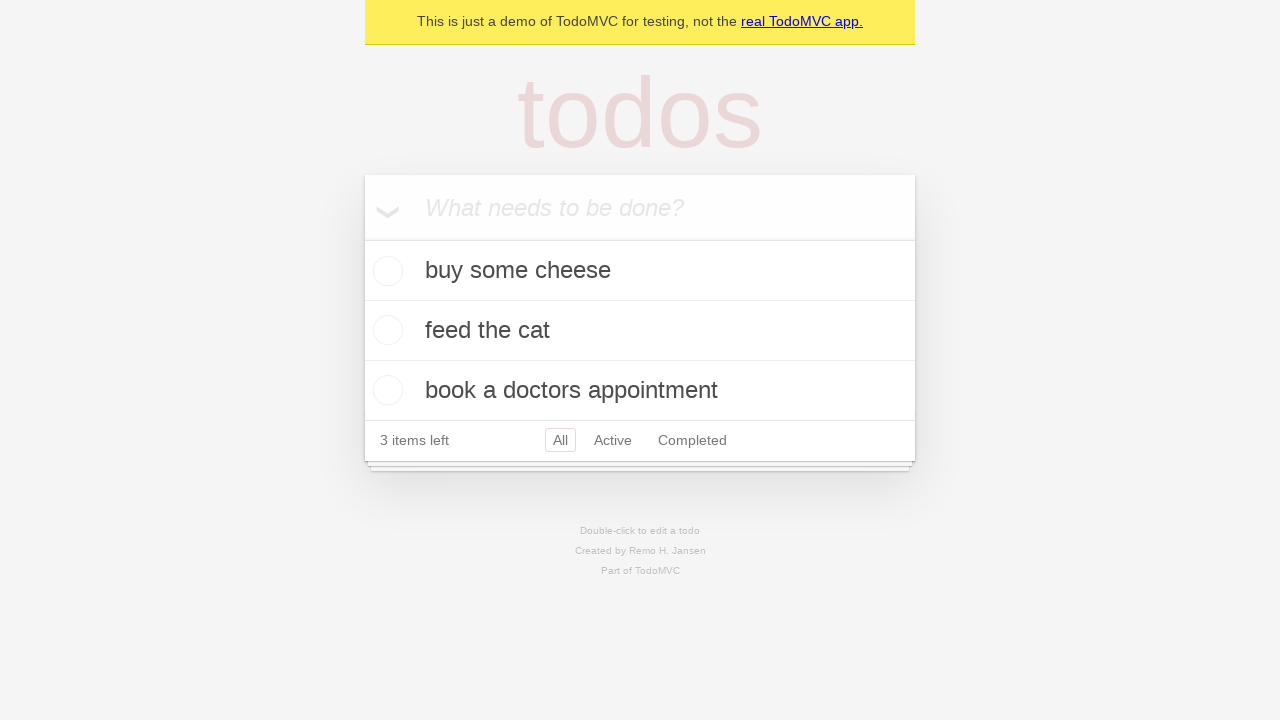

Checked 'Mark all as complete' checkbox at (362, 238) on internal:label="Mark all as complete"i
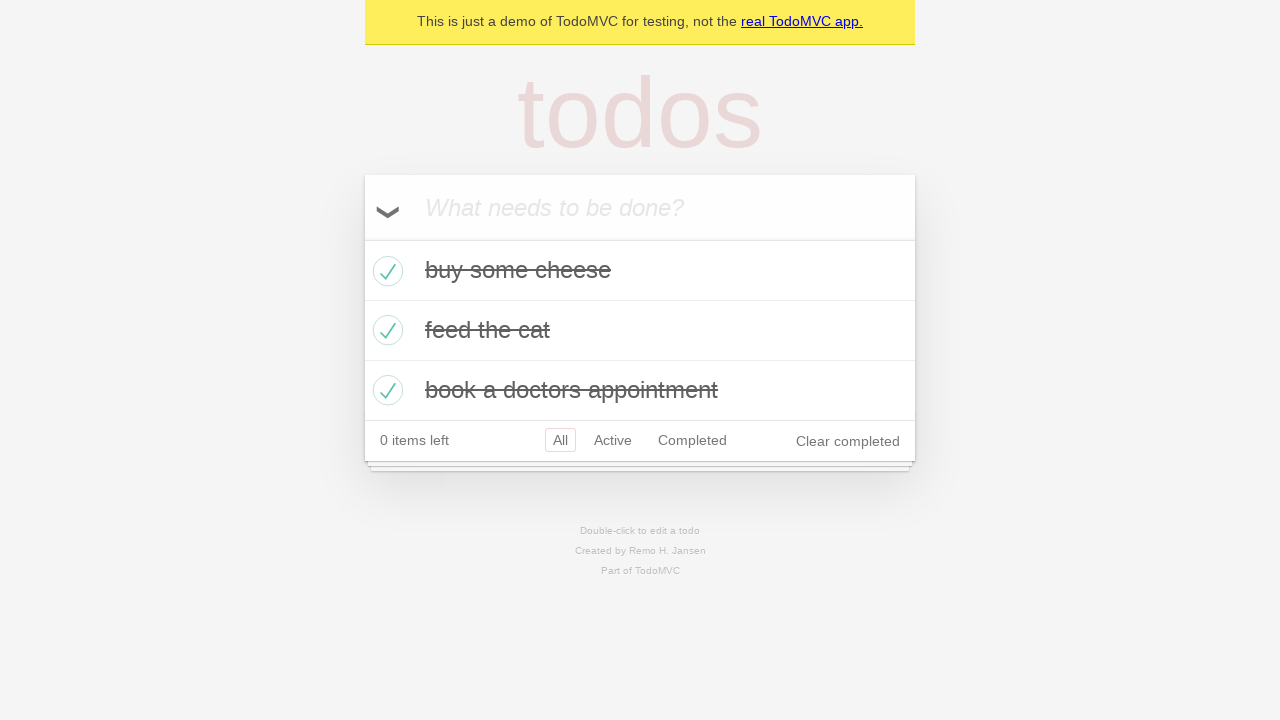

Unchecked first todo item at (385, 271) on internal:testid=[data-testid="todo-item"s] >> nth=0 >> internal:role=checkbox
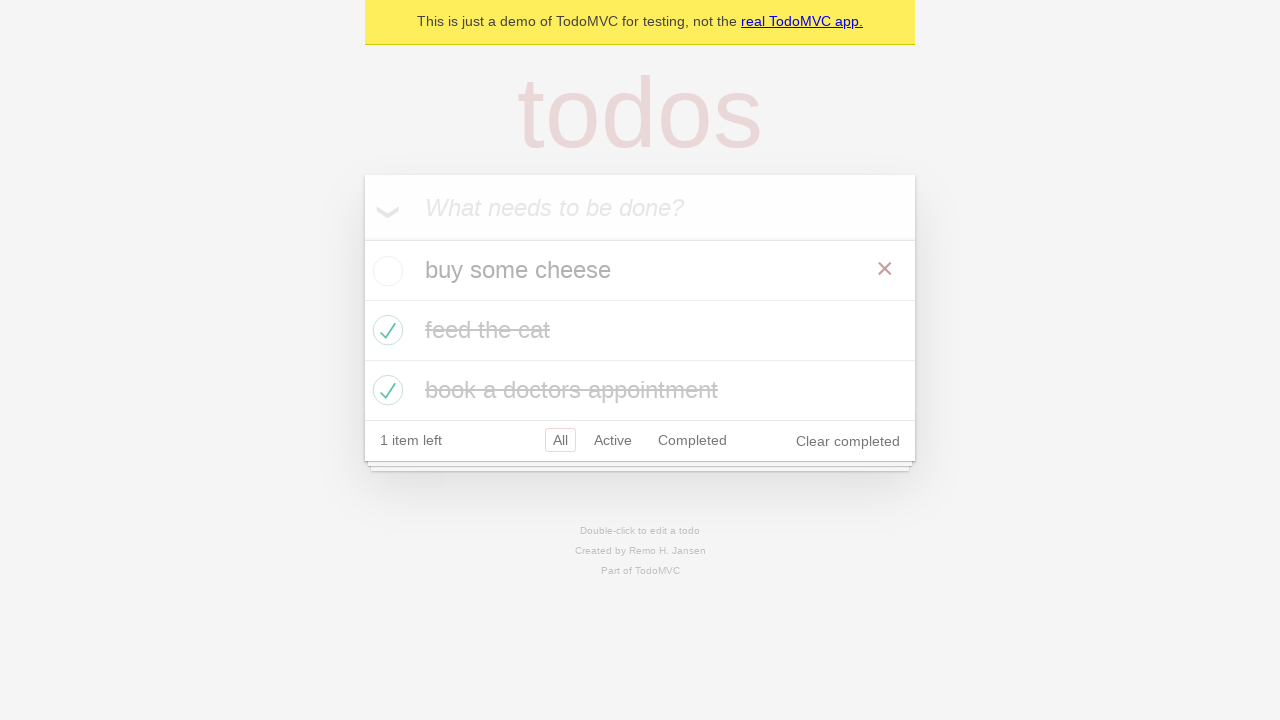

Re-checked first todo item at (385, 271) on internal:testid=[data-testid="todo-item"s] >> nth=0 >> internal:role=checkbox
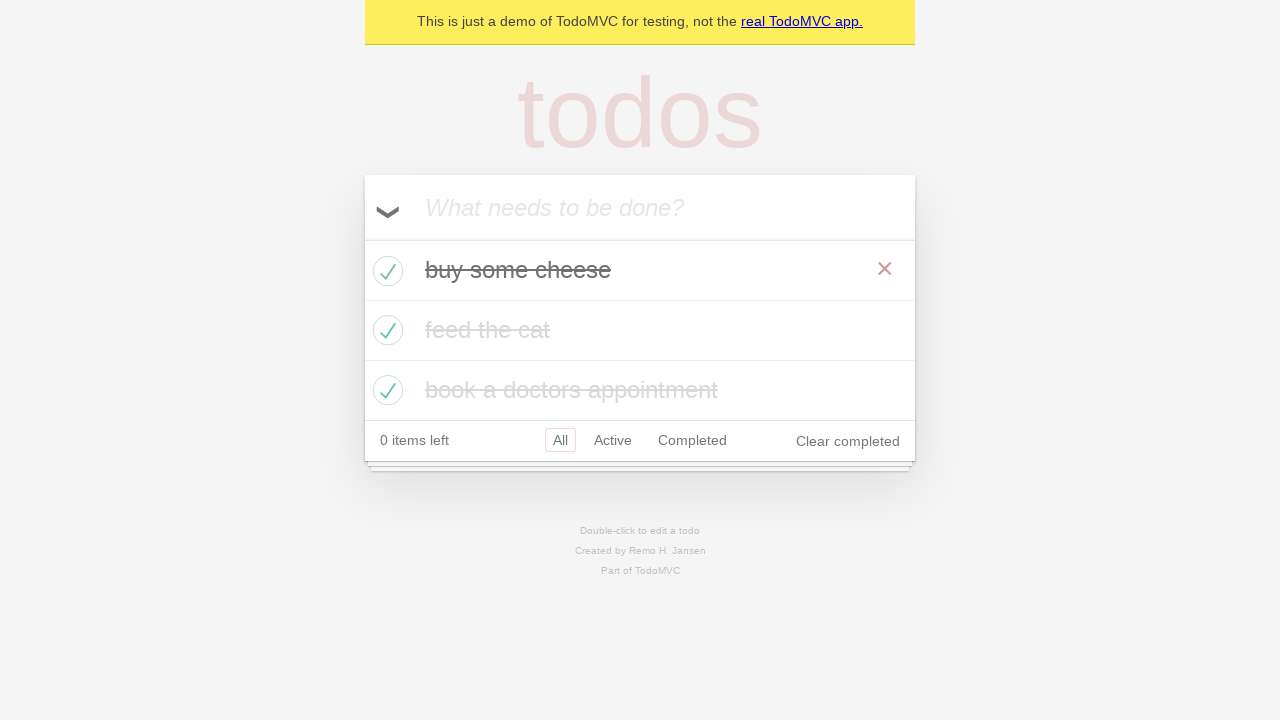

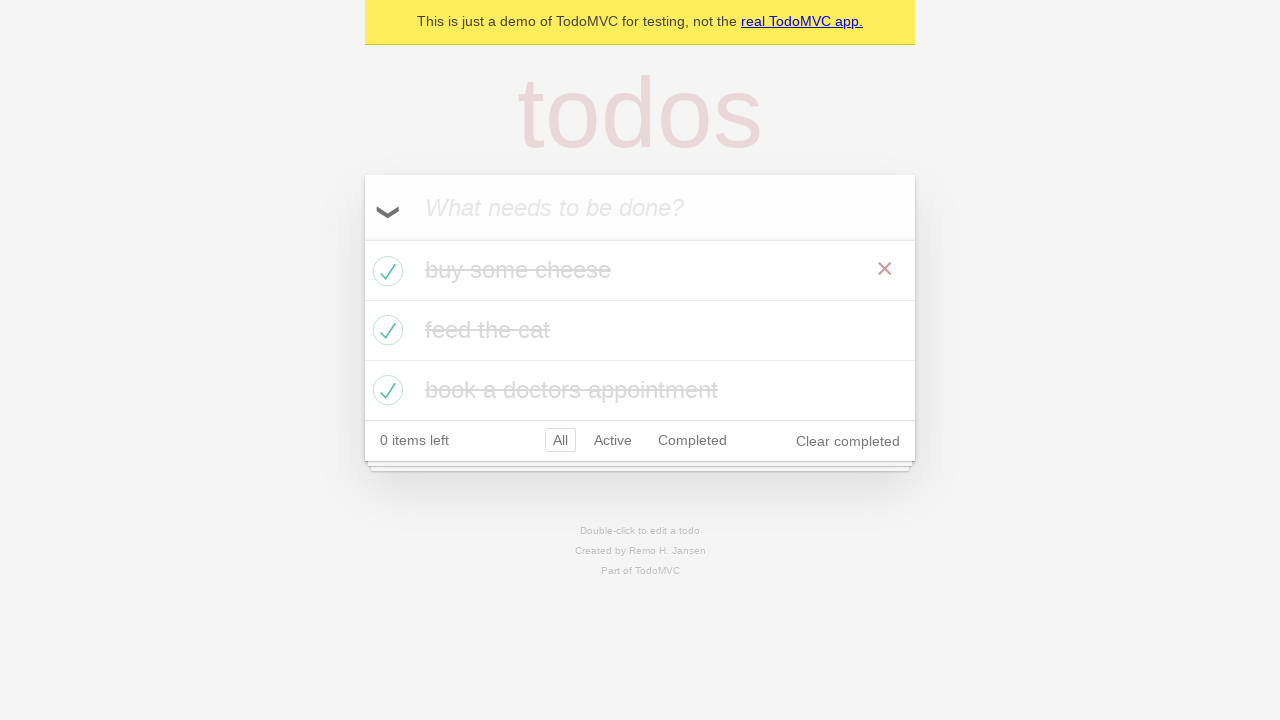